Navigates to a Korean humor website and clicks through different menu sections including "best of best" and "freeboard" sections to verify navigation works correctly.

Starting URL: http://www.todayhumor.co.kr/

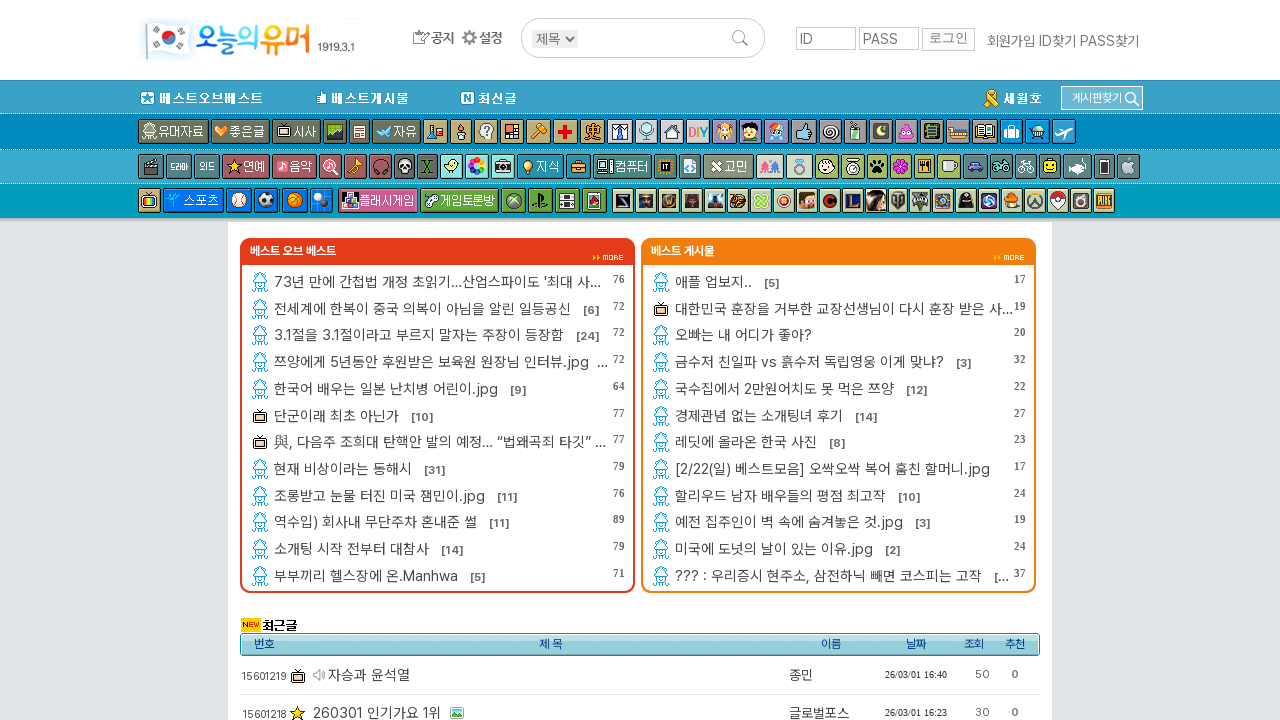

Waited for subject content to load on todayhumor homepage
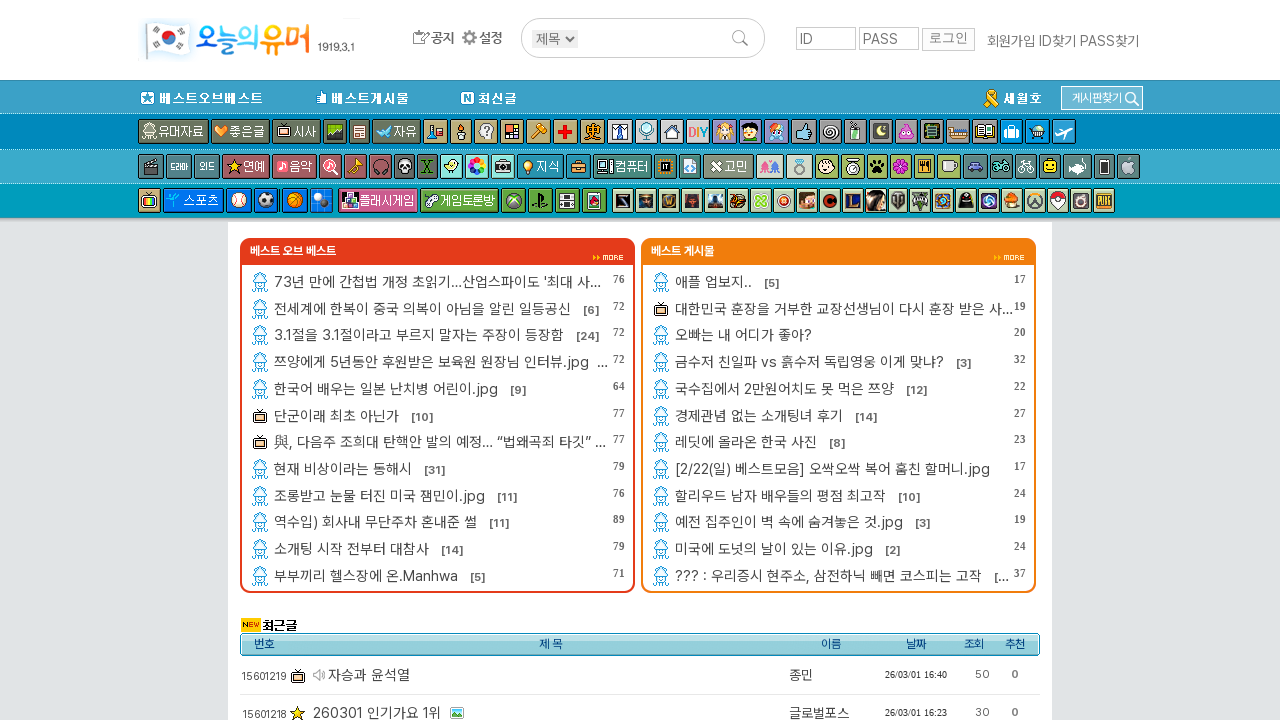

Clicked on 'Best of Best' menu item at (200, 98) on #span_topmenu_bestofbest
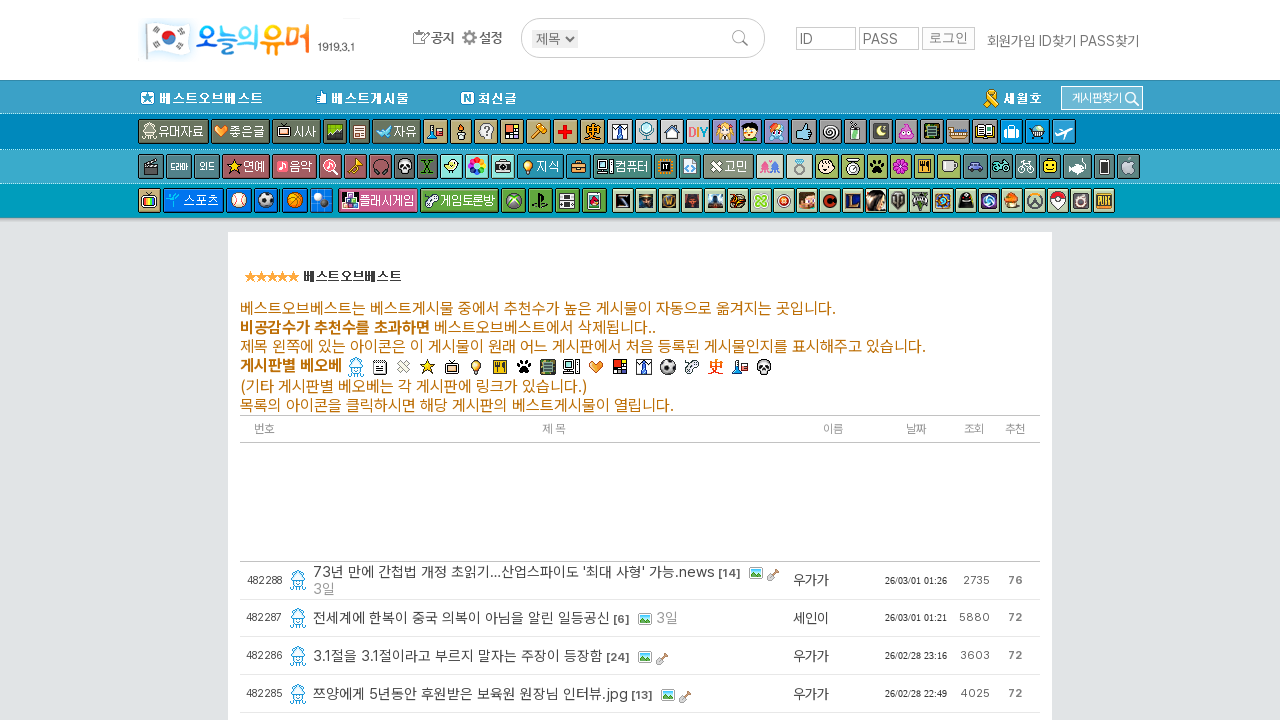

Waited for Best of Best page content to load
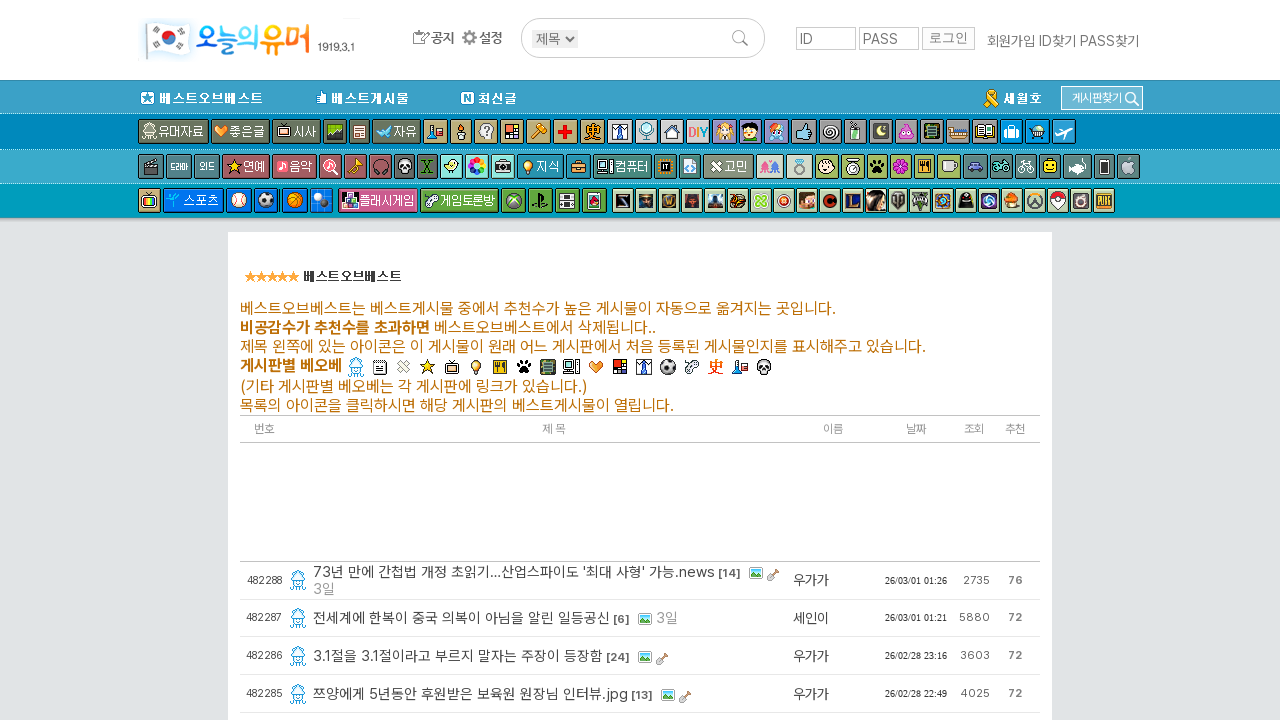

Clicked on 'Freeboard' (자유게시판) menu item at (396, 132) on #span_topmenu_freeboard
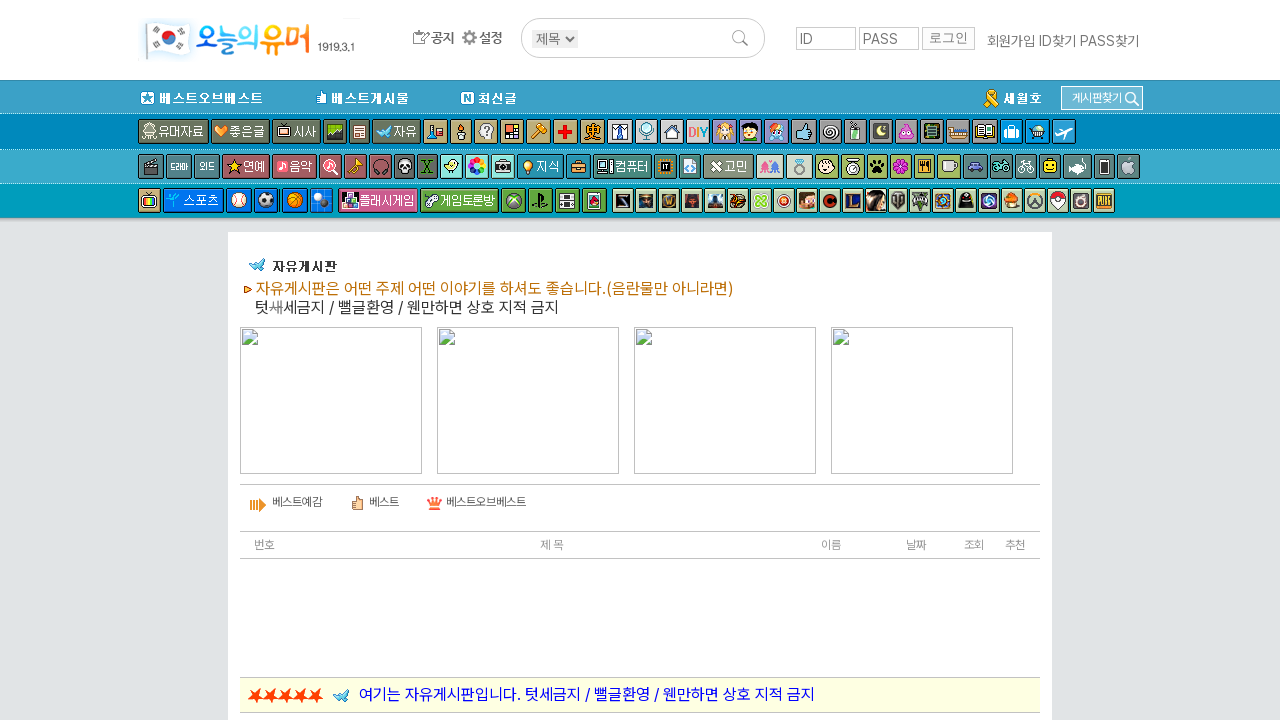

Waited for Freeboard page content to load
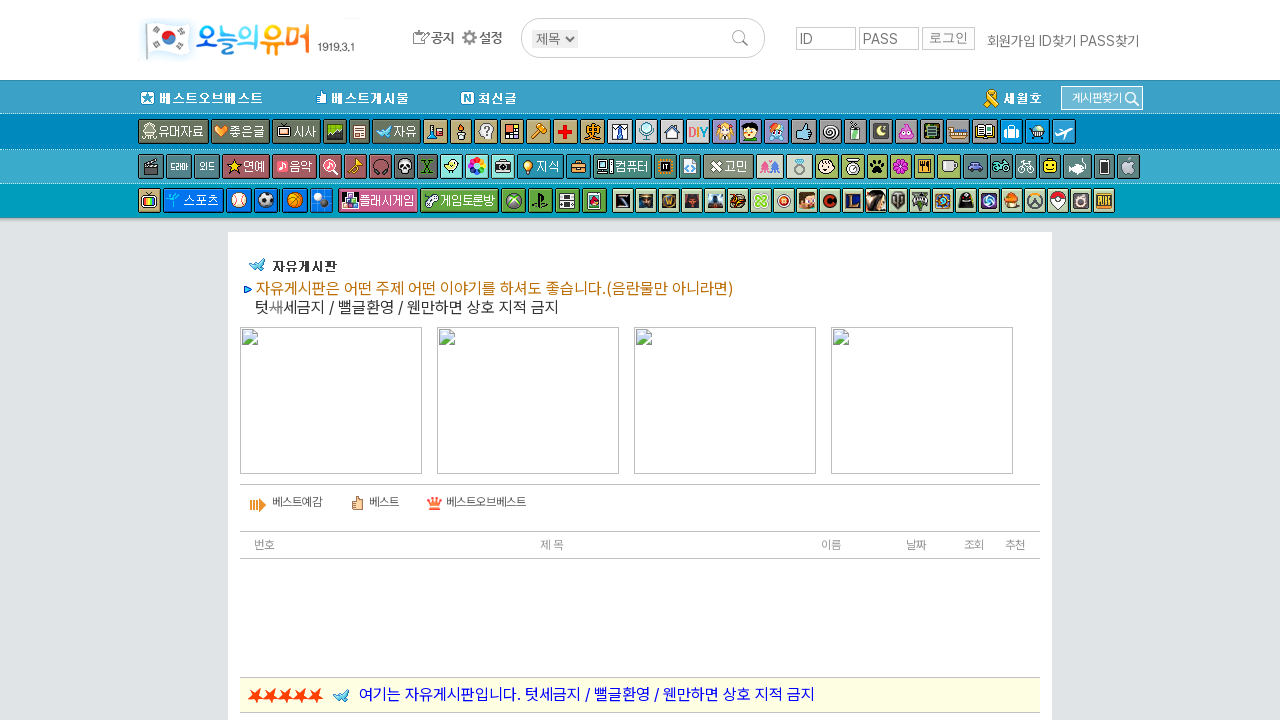

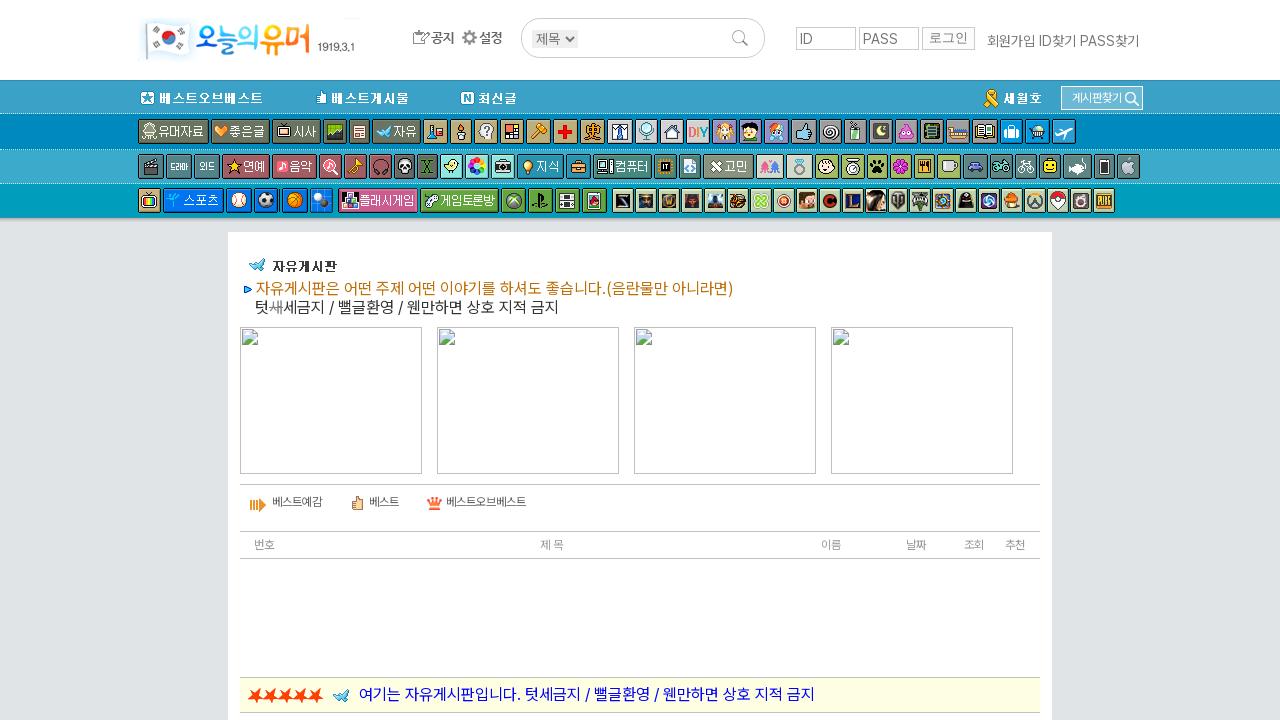